Navigates to the XYZ Bank demo application and clicks the first button in the center section to explore the banking interface.

Starting URL: https://www.globalsqa.com/angularJs-protractor/BankingProject/#/login

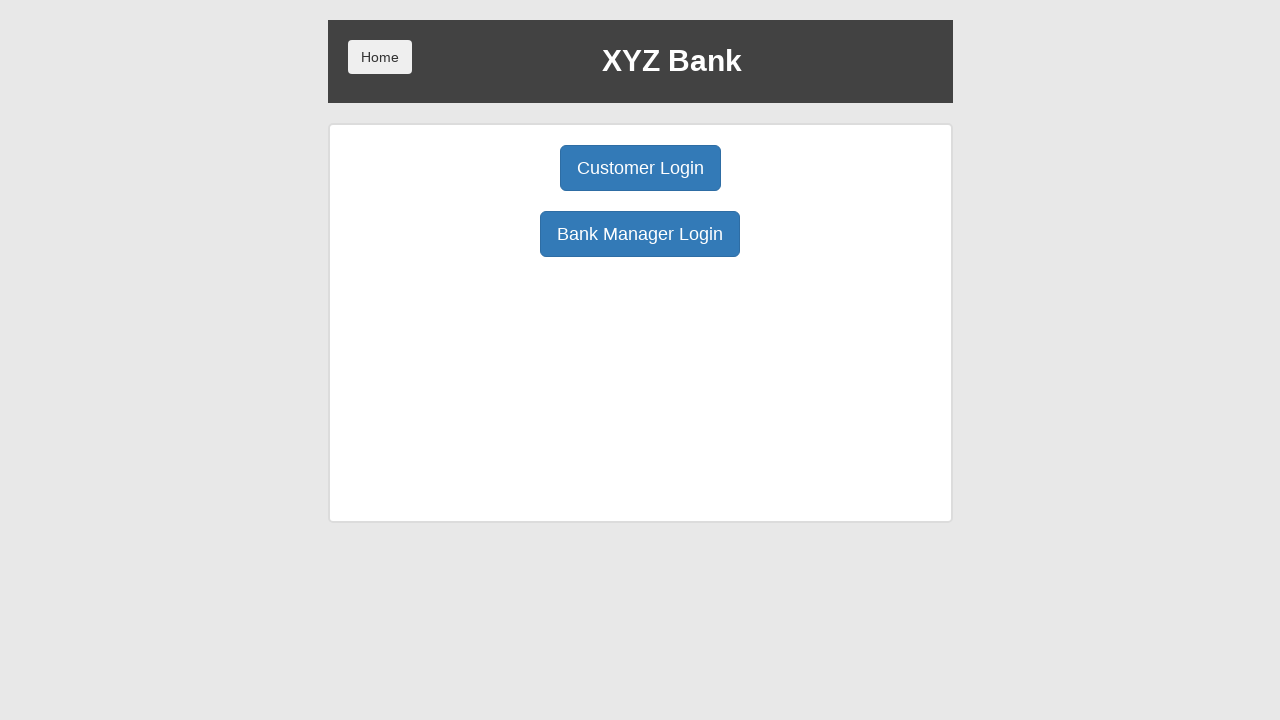

Navigated to XYZ Bank demo application login page
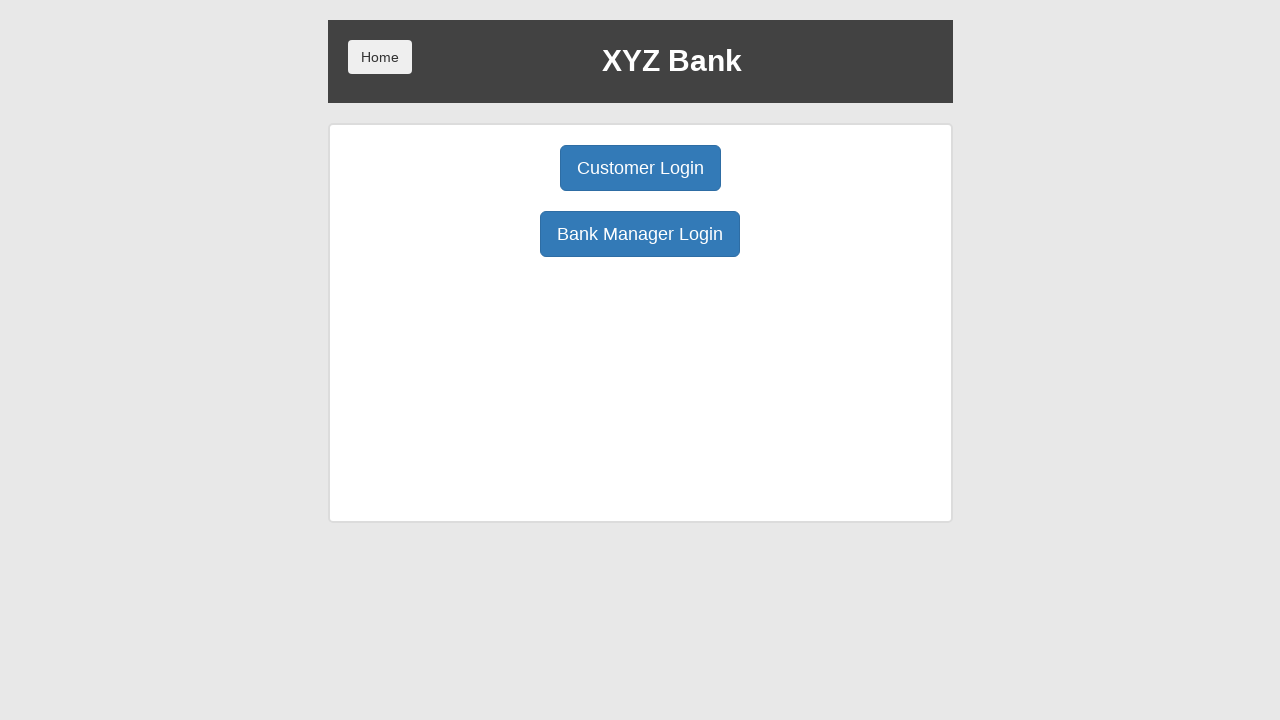

Clicked the first button in the center section to explore banking interface at (640, 168) on div.center:nth-child(1) > button:nth-child(1)
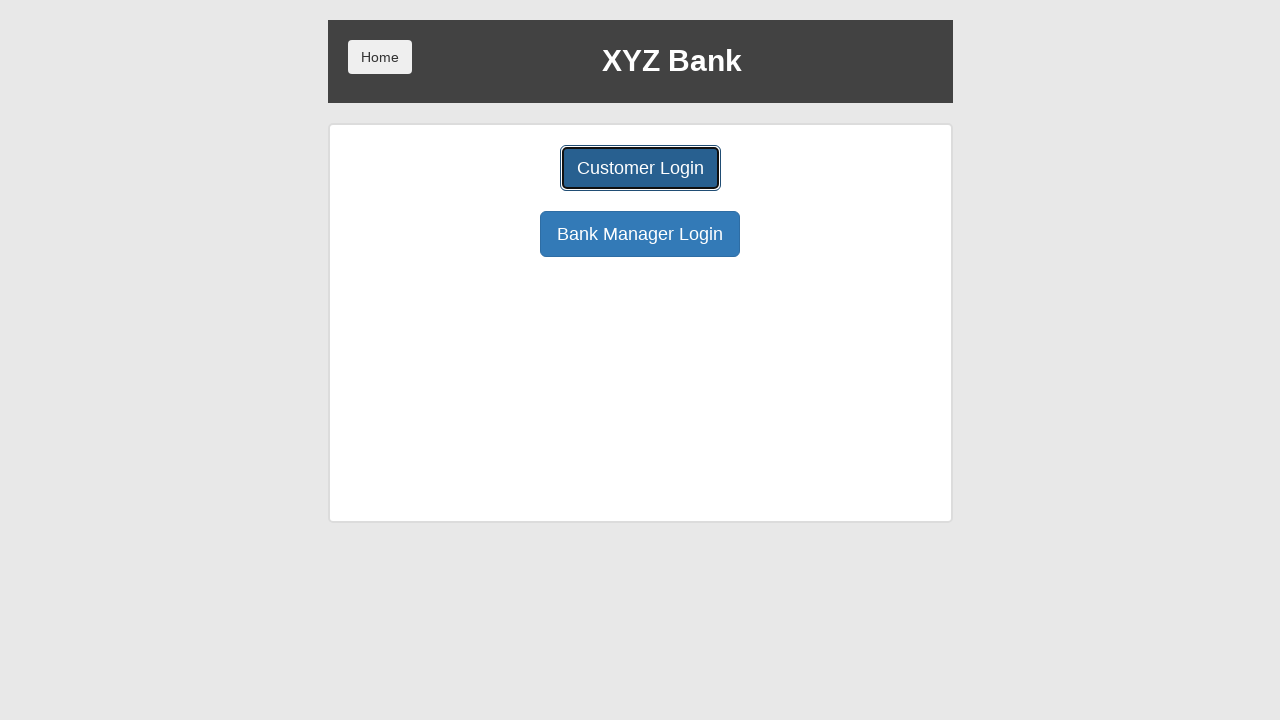

Waited for page to fully load after button click
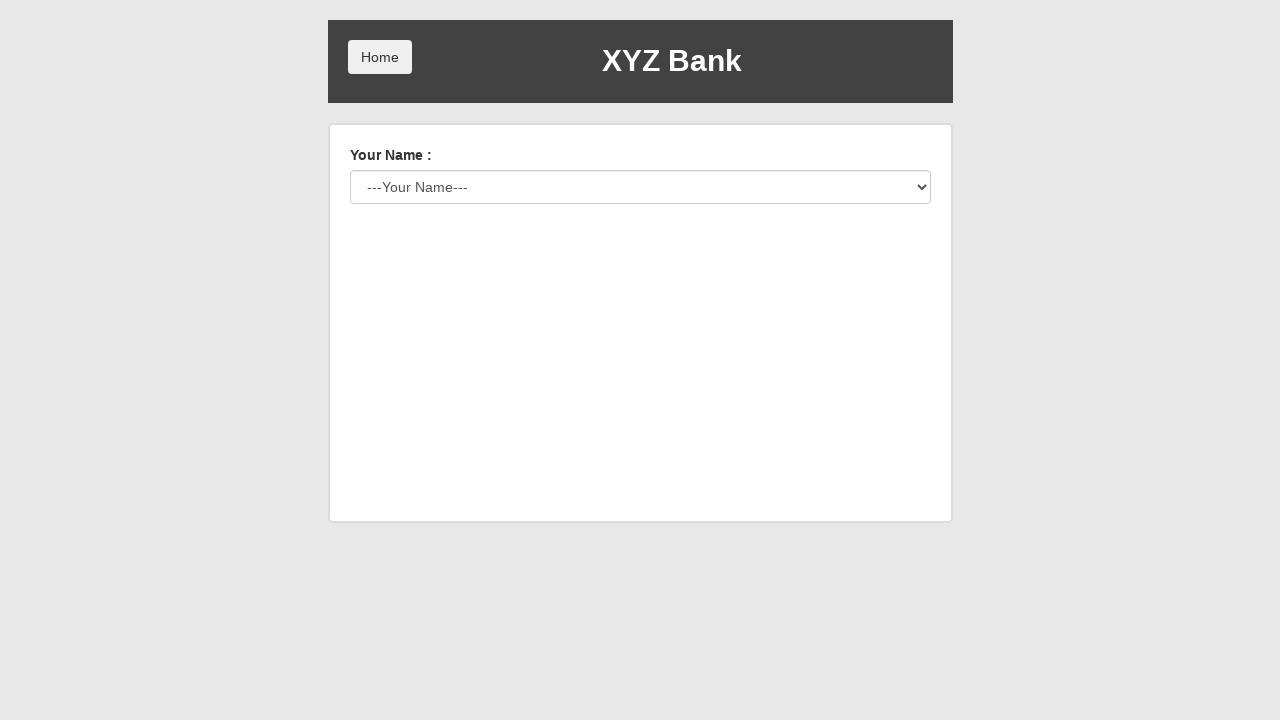

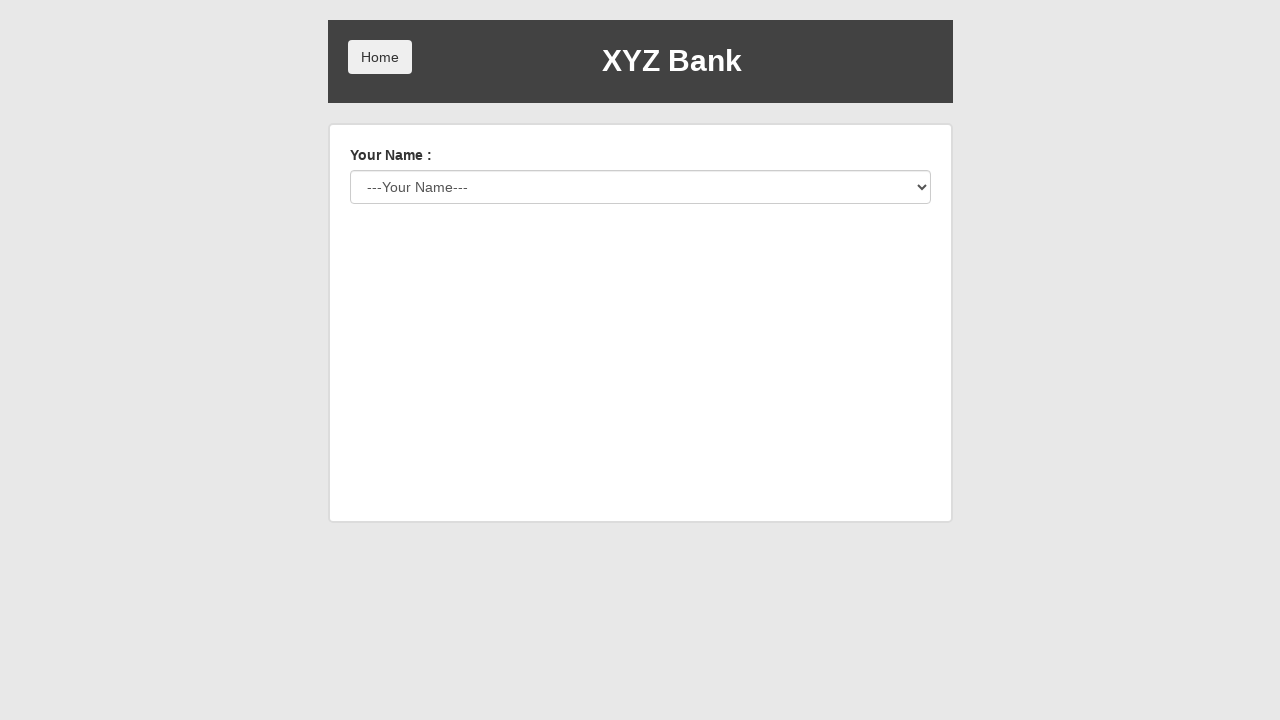